Tests the product sorting functionality on Bluestone jewelry website by navigating to Diamond Rings category via hover menu and sorting products by price from low to high

Starting URL: https://www.bluestone.com

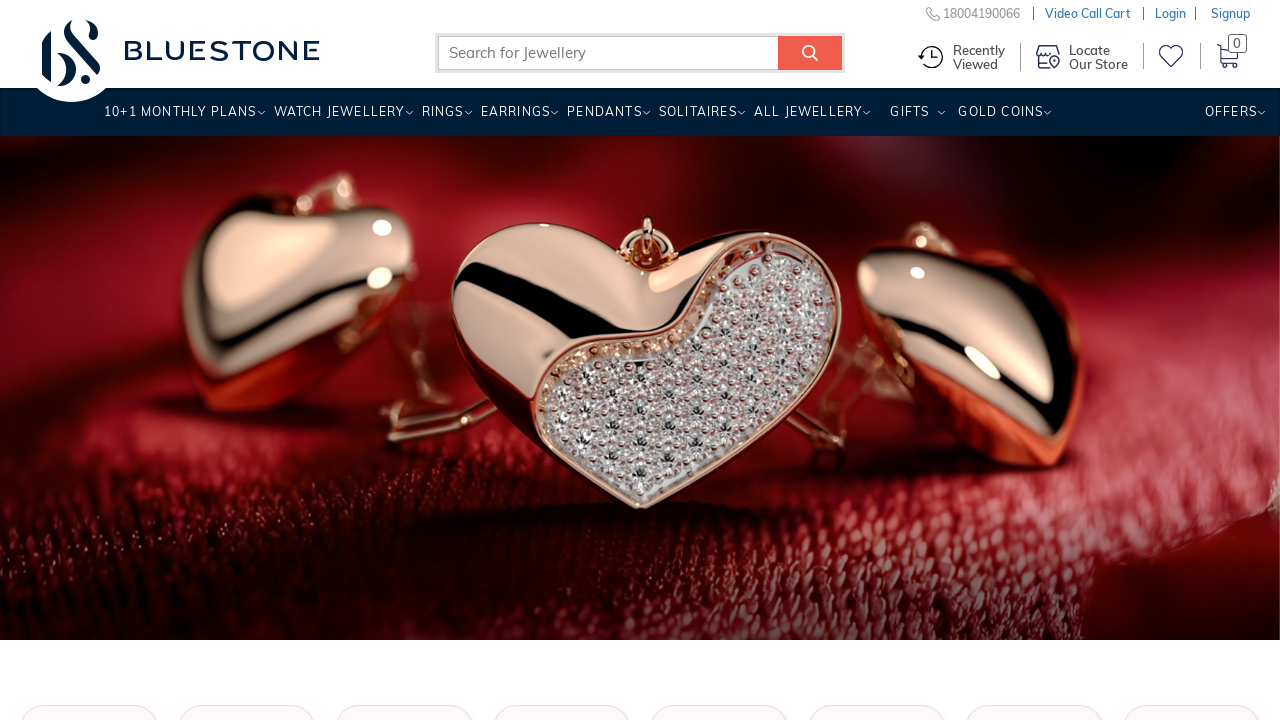

Hovered over Rings menu item to reveal dropdown at (442, 119) on a[title='Rings']
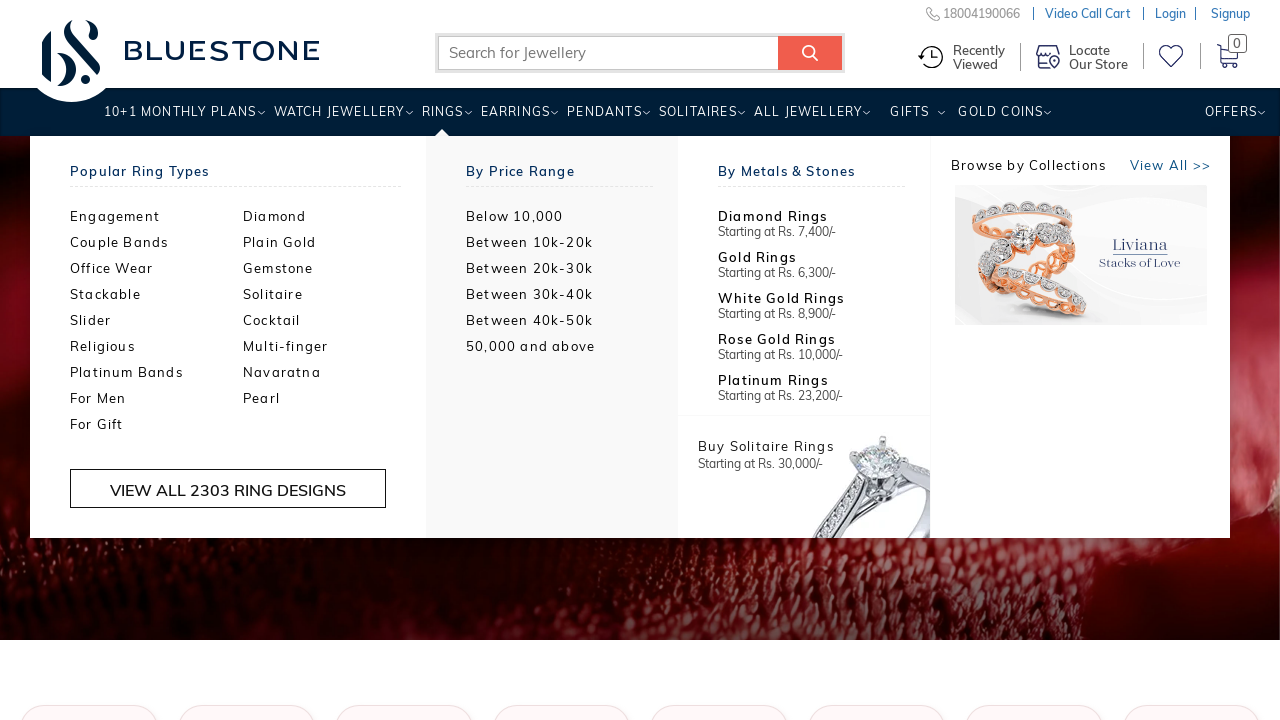

Waited for dropdown menu to appear
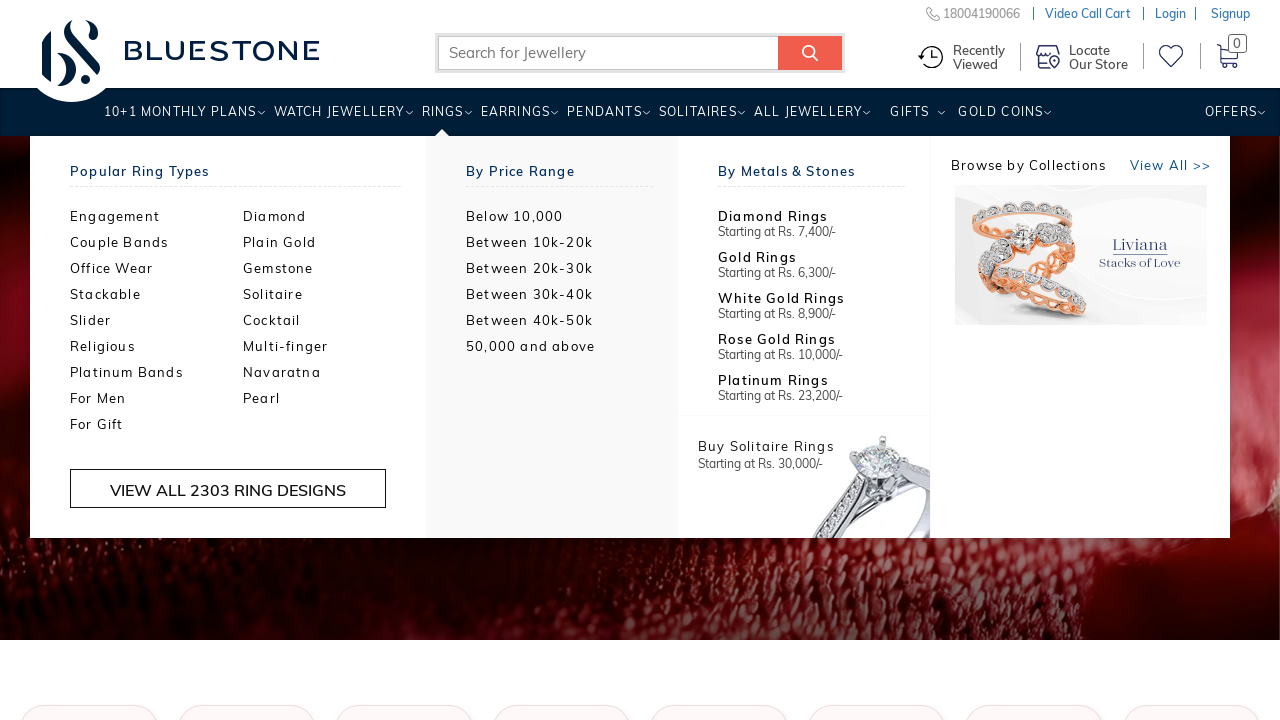

Clicked on Diamond Rings category from hover menu at (330, 216) on ul.odd-even-bg ul.two-col li a[title='Diamond Rings']
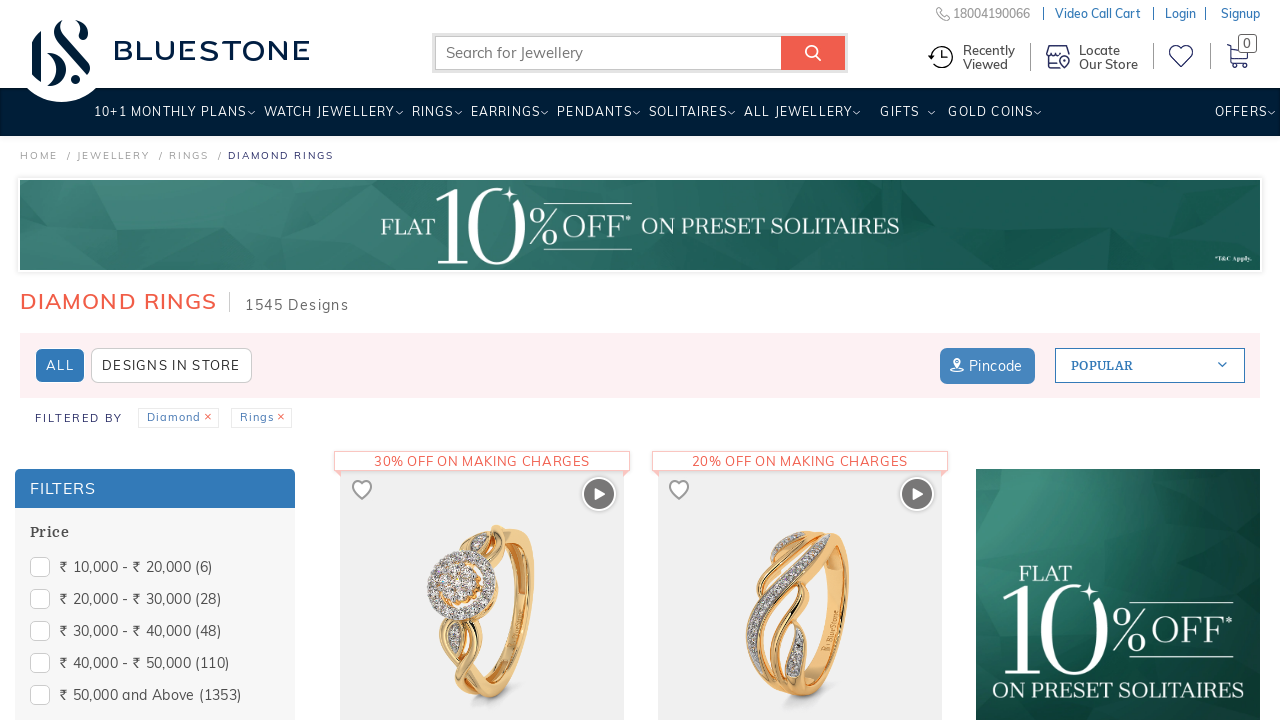

Diamond Rings product listing loaded successfully
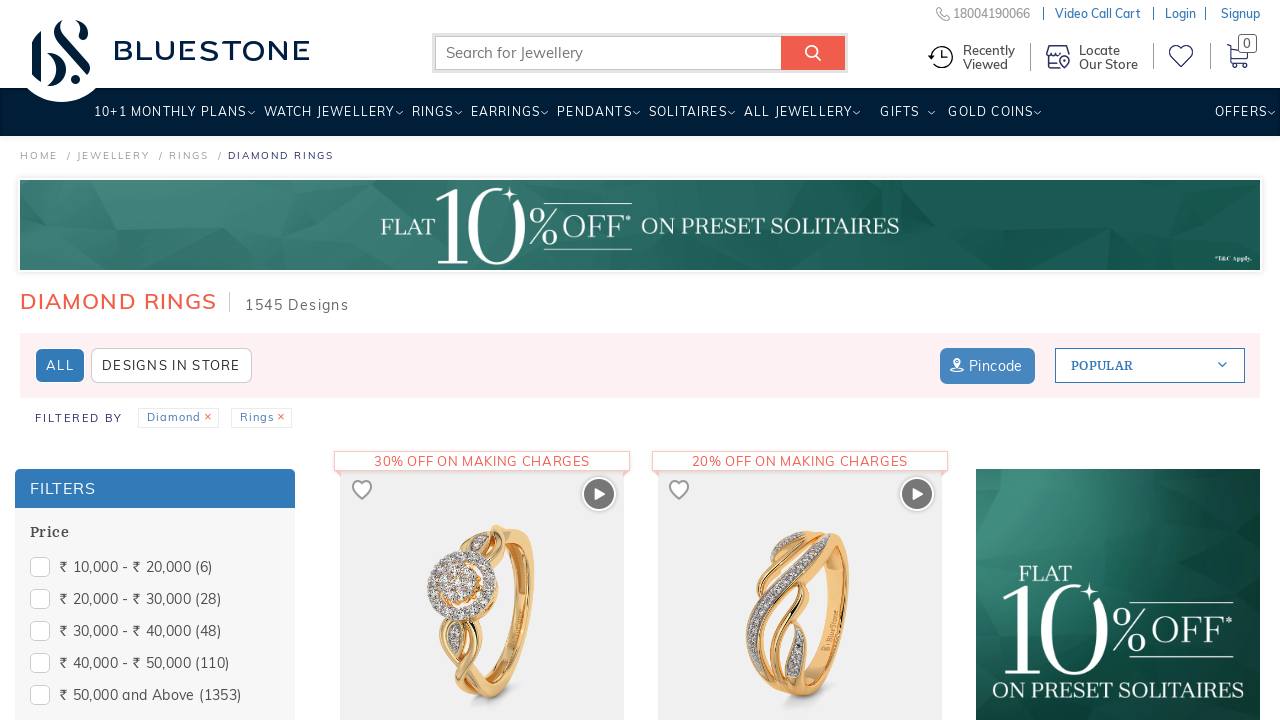

Clicked on sort dropdown to open sorting options at (1150, 366) on section.sort-by.pull-right span
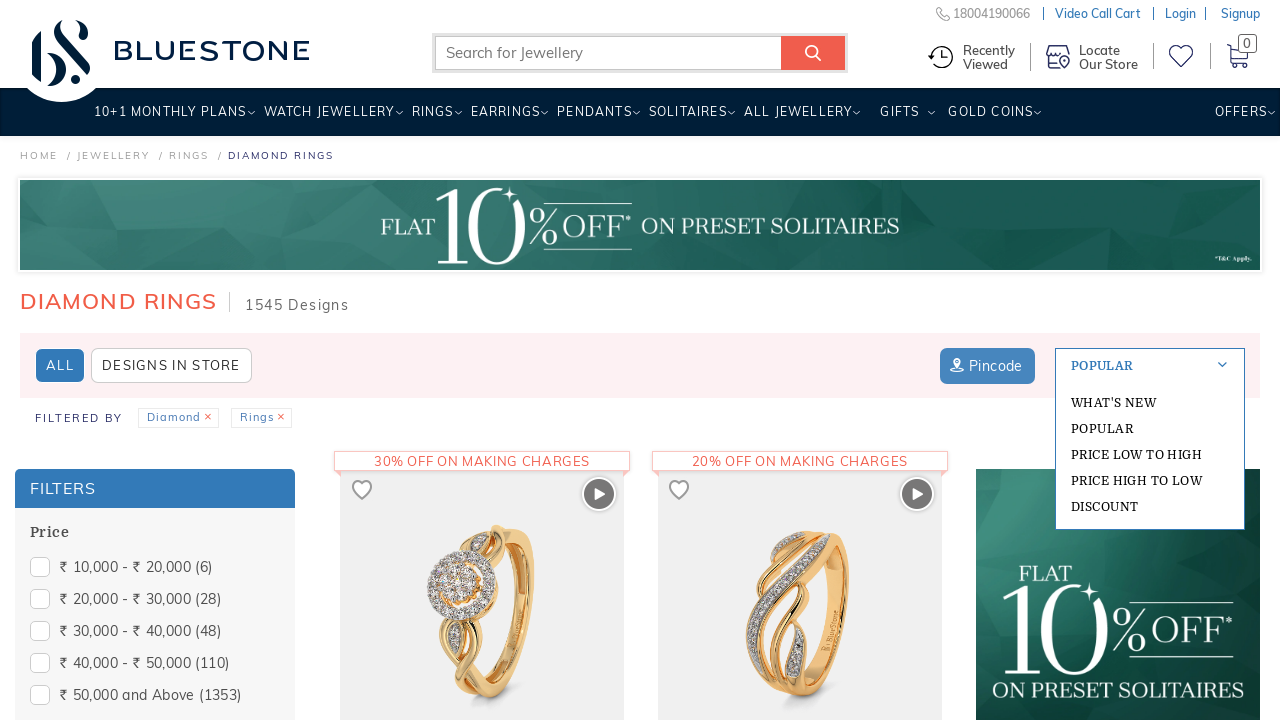

Selected 'Price Low to High' sorting option at (1150, 454) on div.form-items.select-view-by a:has-text('Price Low to High')
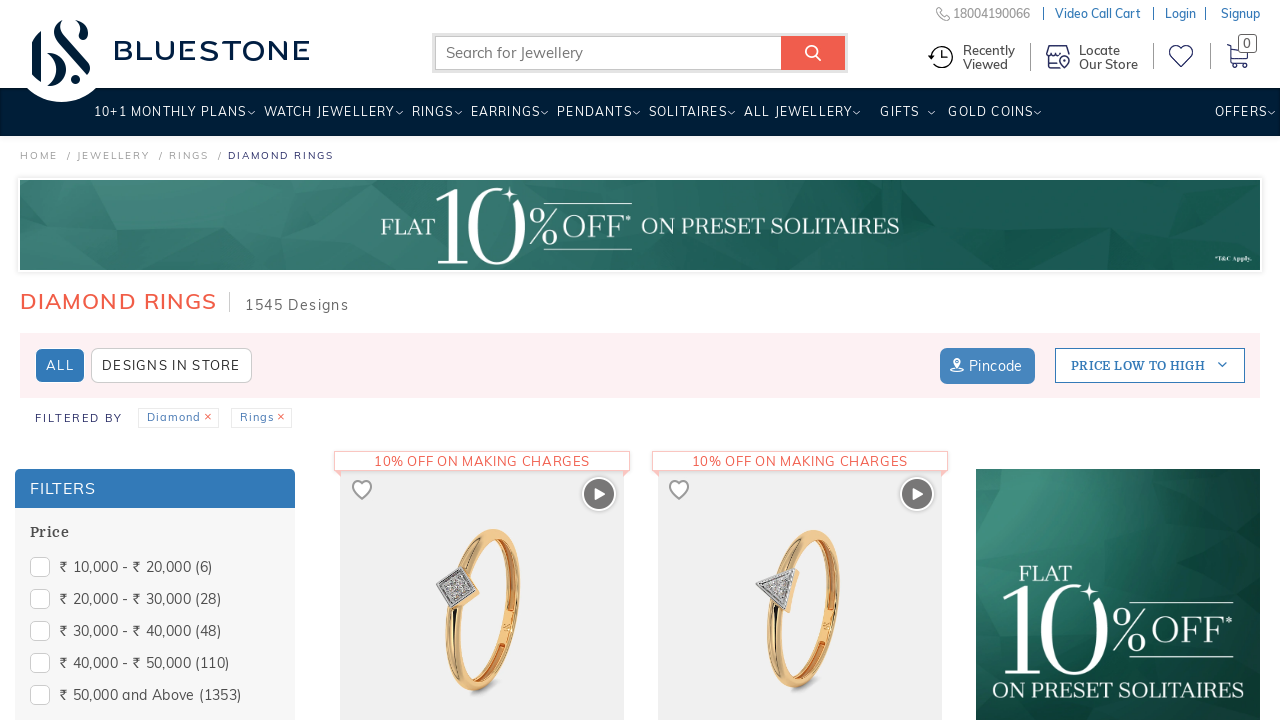

Waited for products to be sorted by price
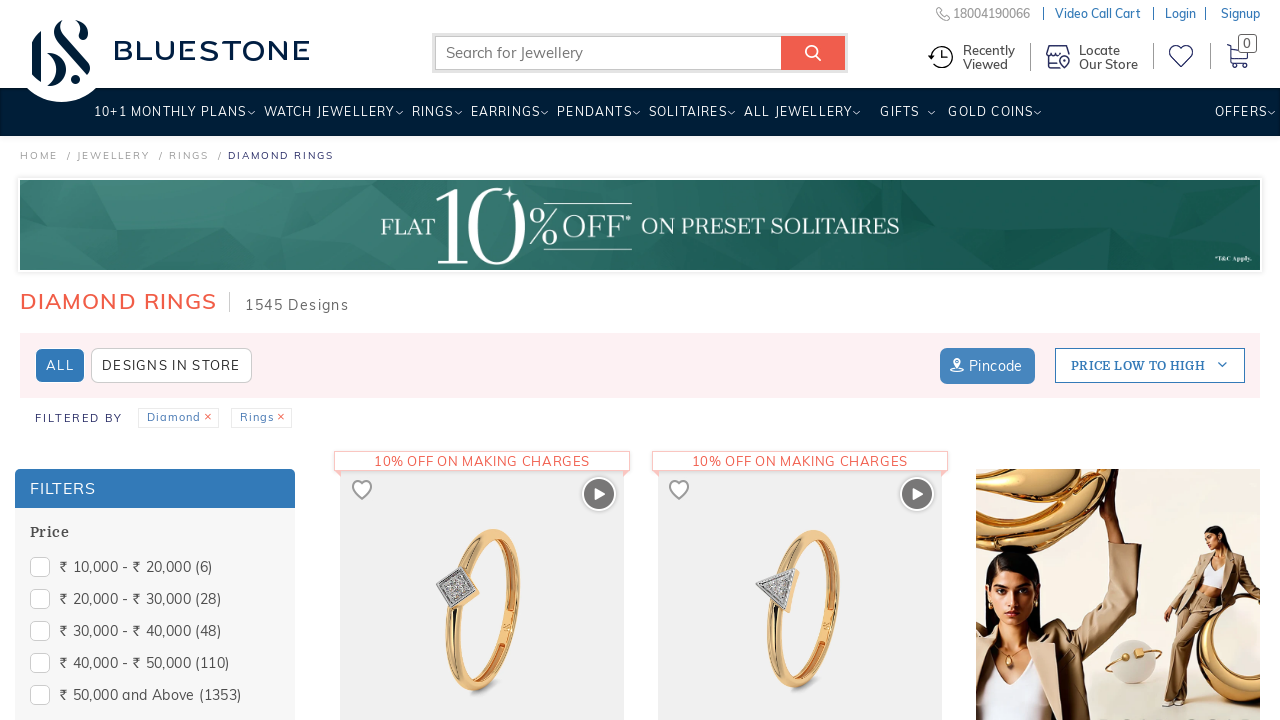

Sorted product listing loaded - products now sorted by price from low to high
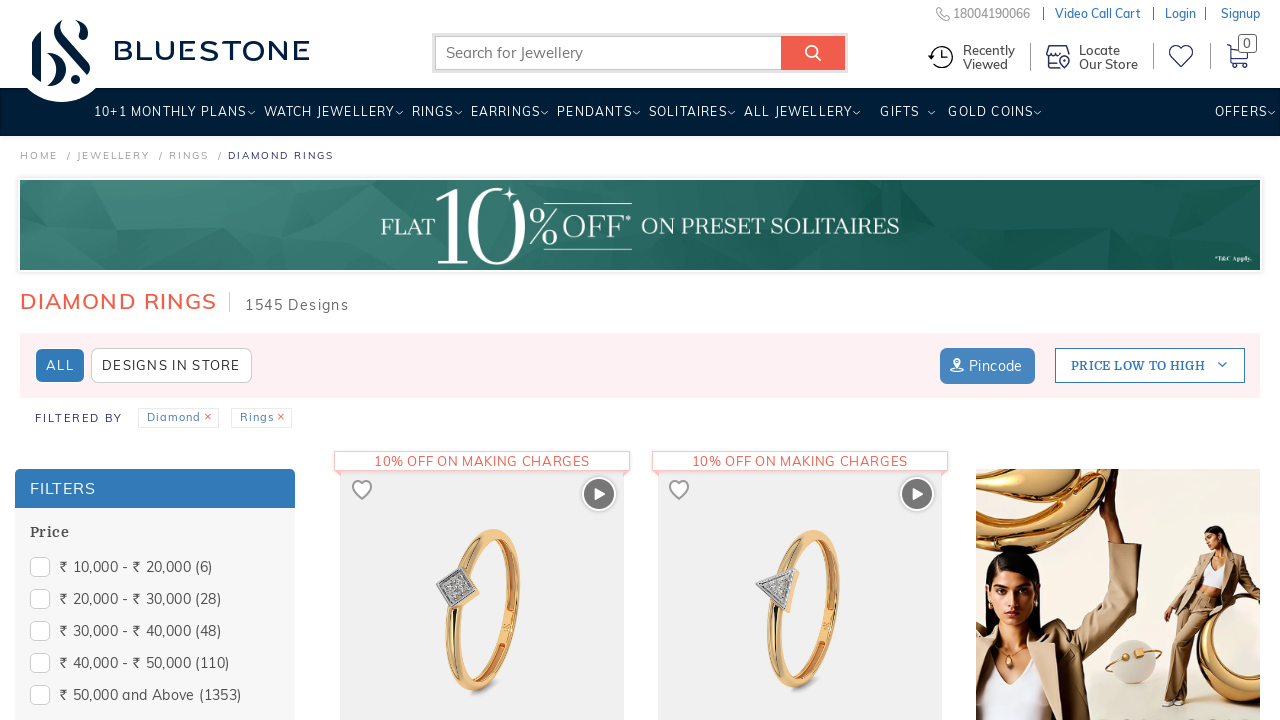

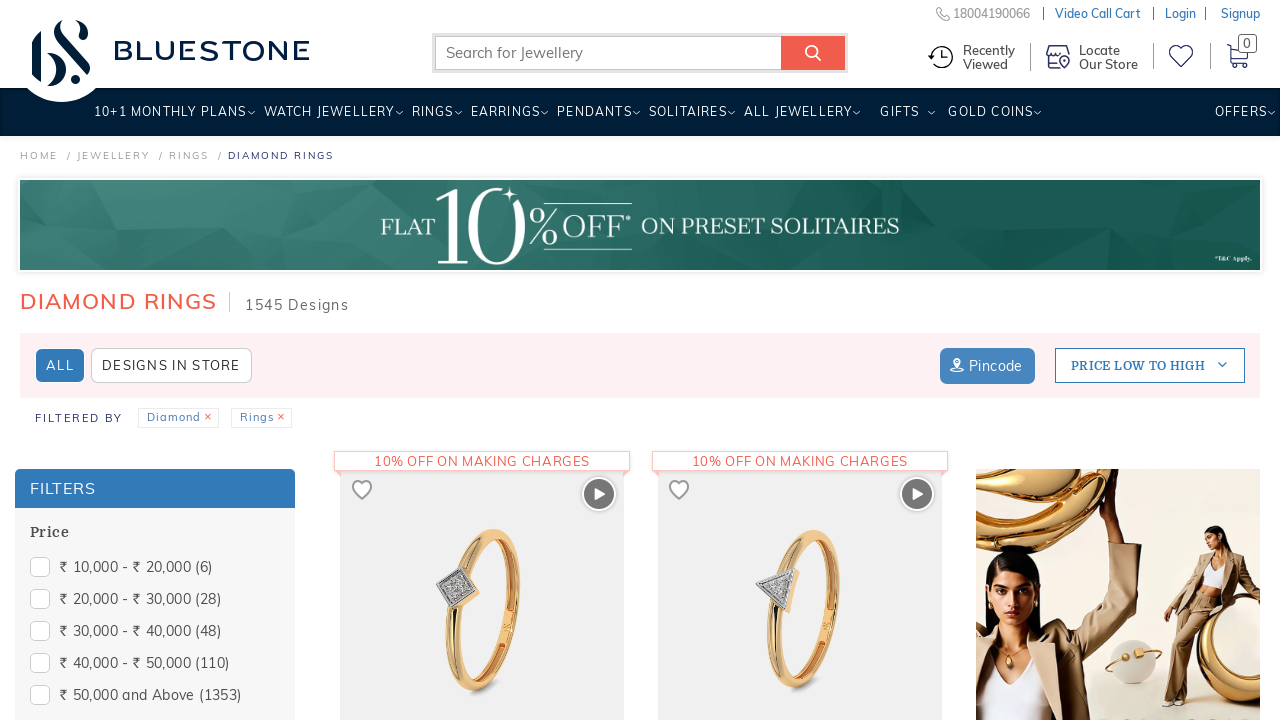